Tests handling of JavaScript alert dialogs by clicking a button that triggers an alert and accepting it

Starting URL: https://the-internet.herokuapp.com/javascript_alerts

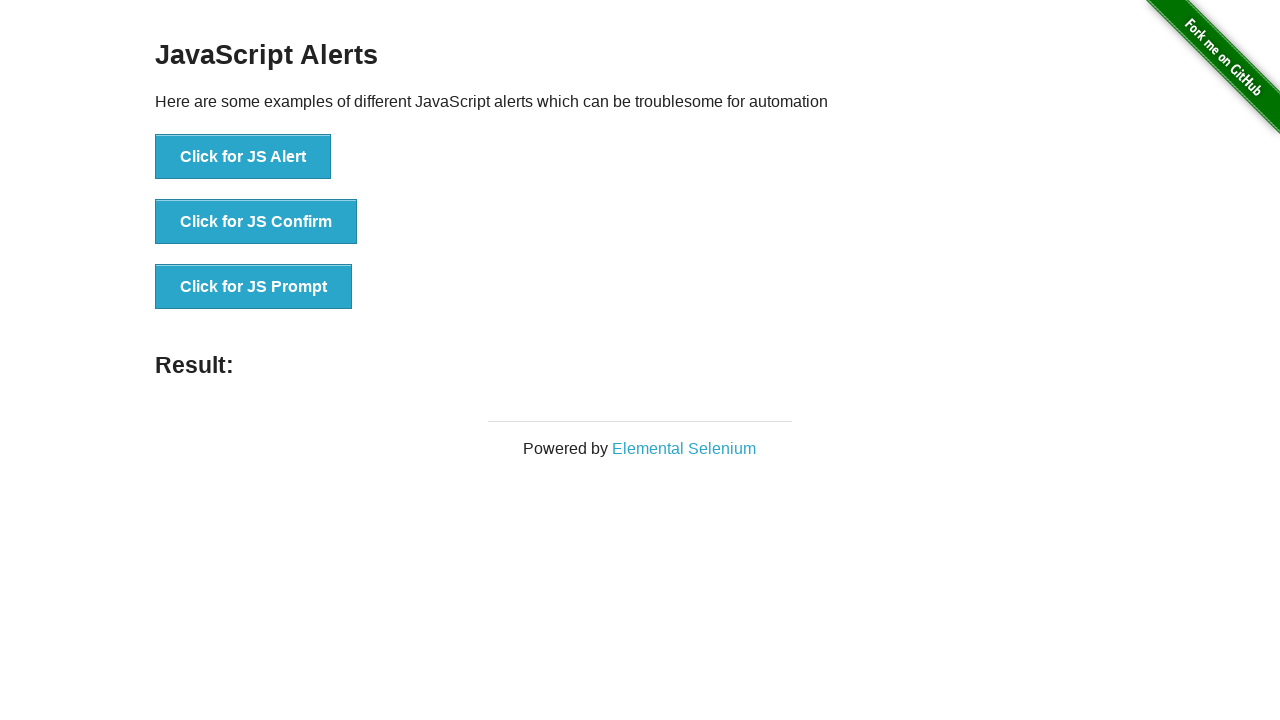

Set up dialog handler to accept alerts
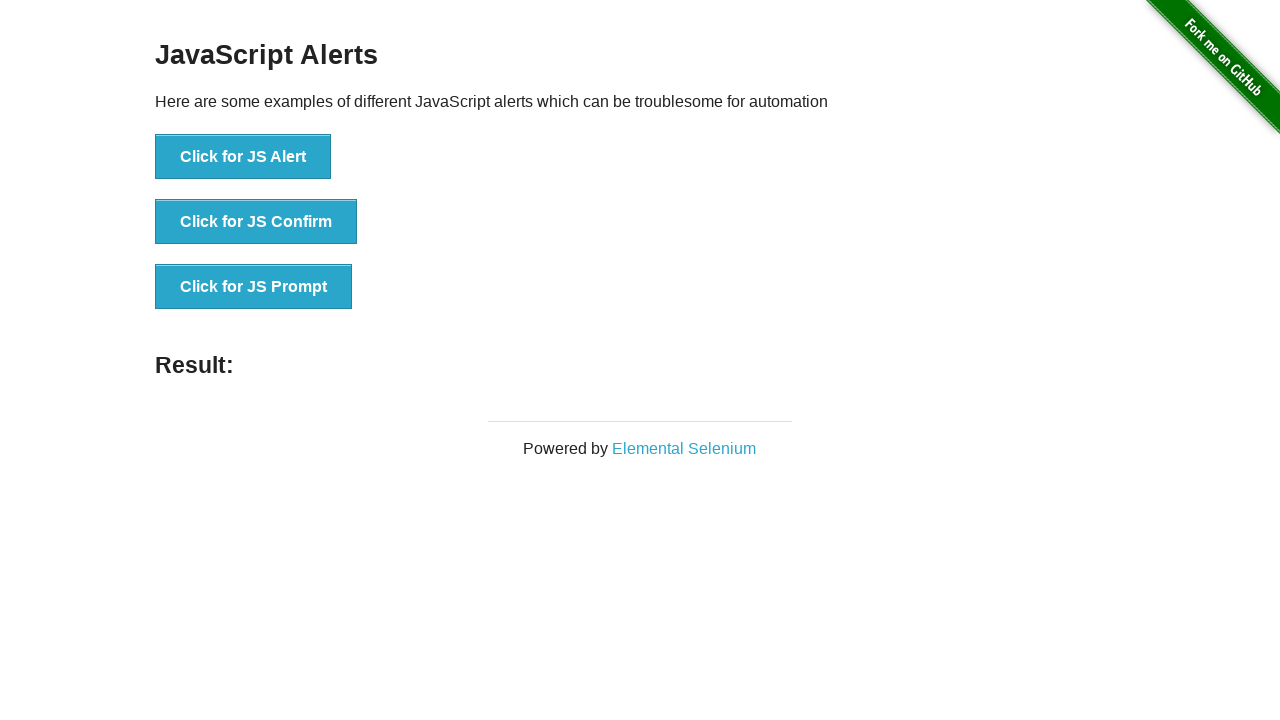

Clicked button to trigger JavaScript alert at (243, 157) on internal:text="Click for JS Alert"i
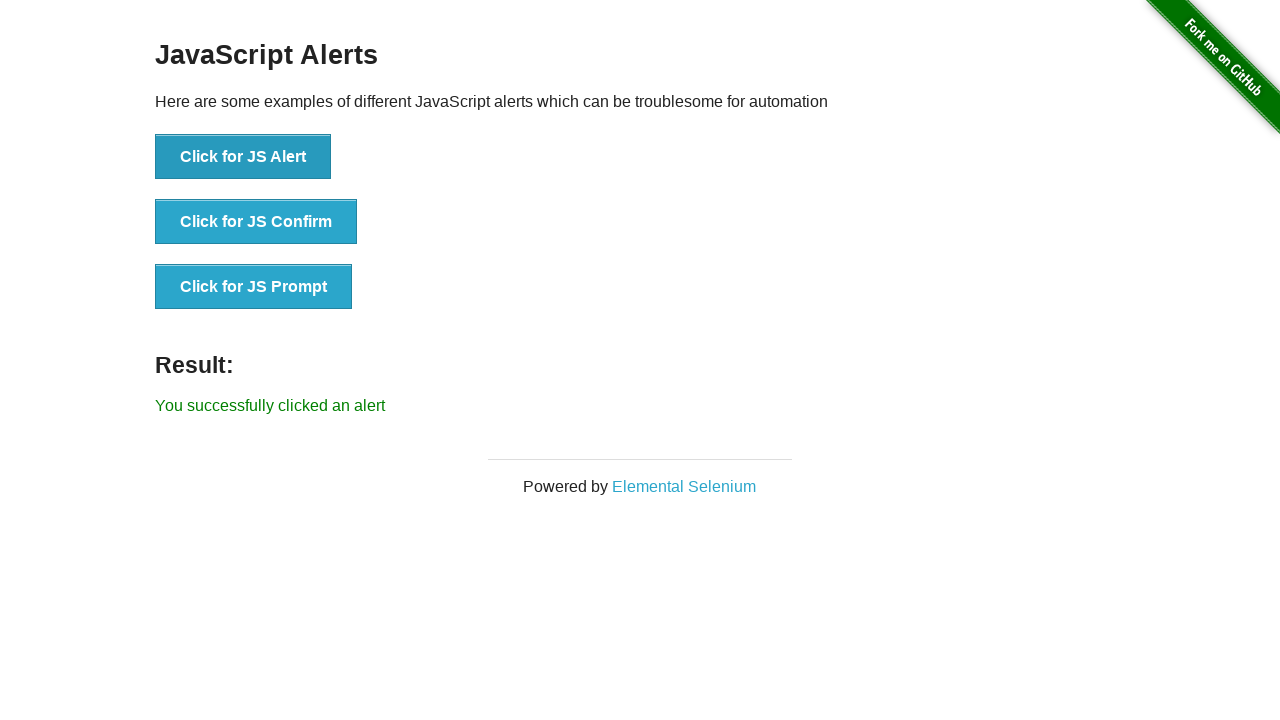

Alert was accepted and result element appeared
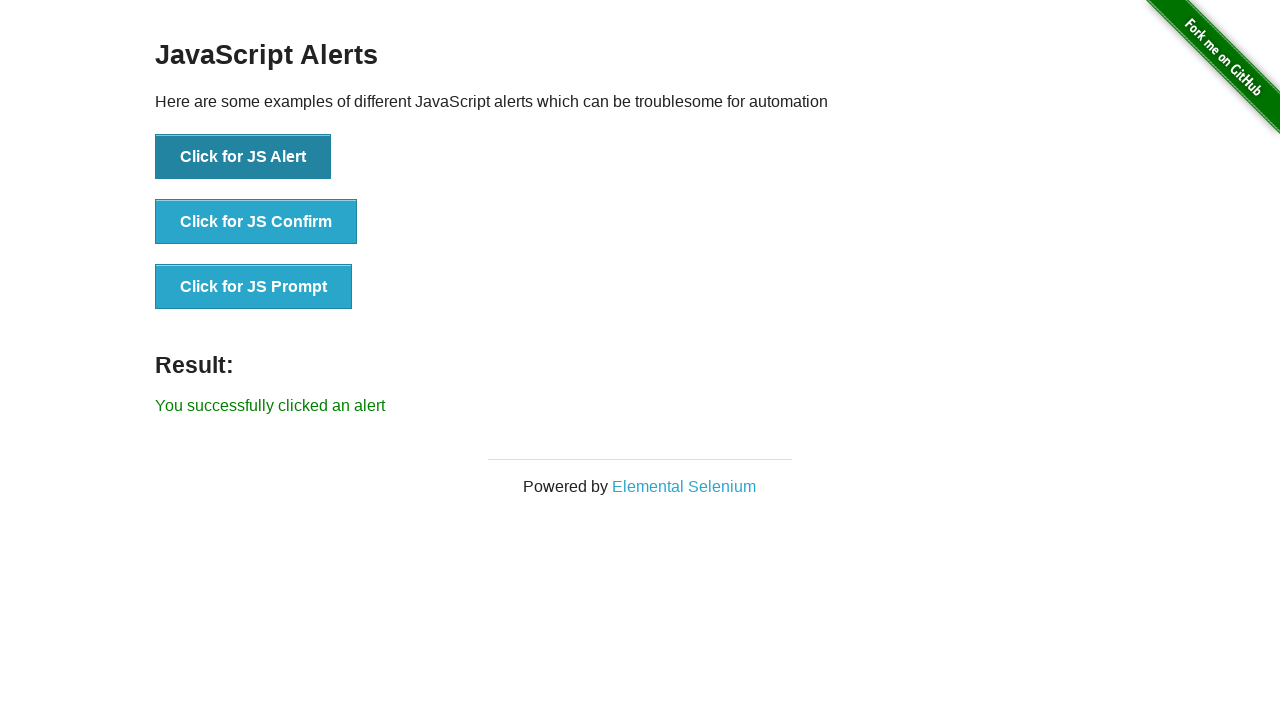

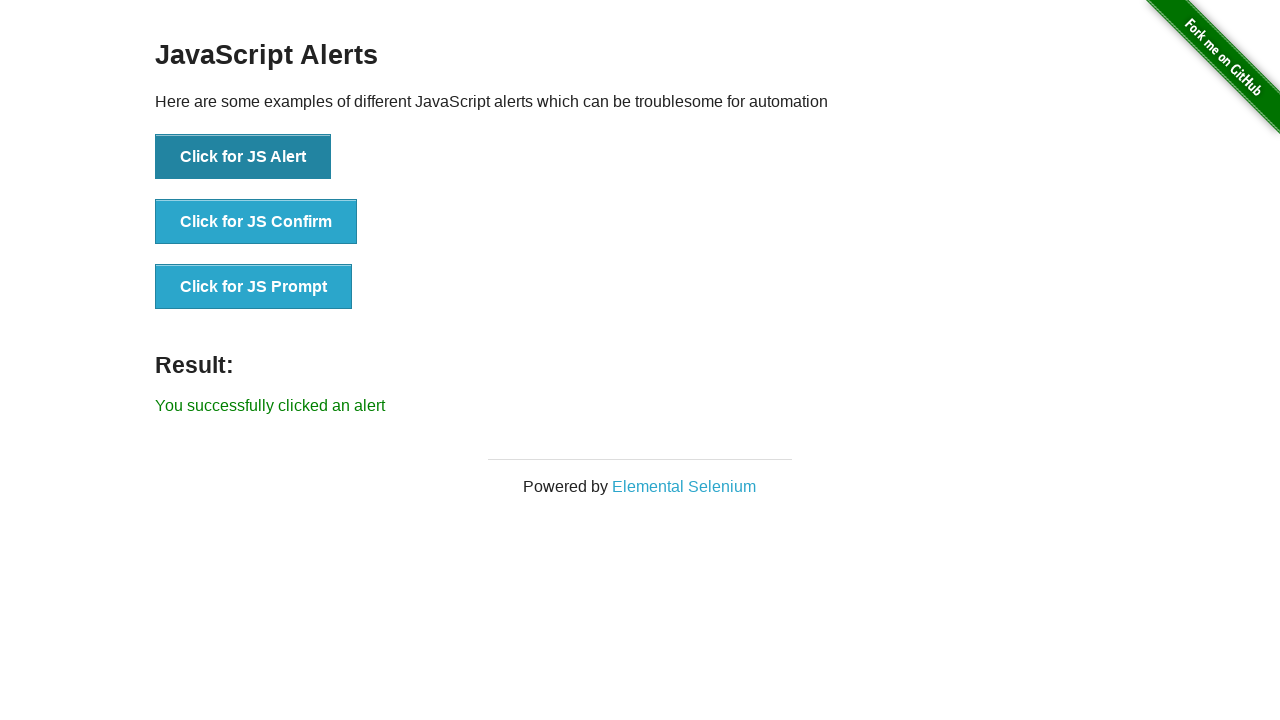